Tests browser forward navigation by clicking a link, going back, then using forward navigation to return to the linked page

Starting URL: https://kristinek.github.io/site/examples/po

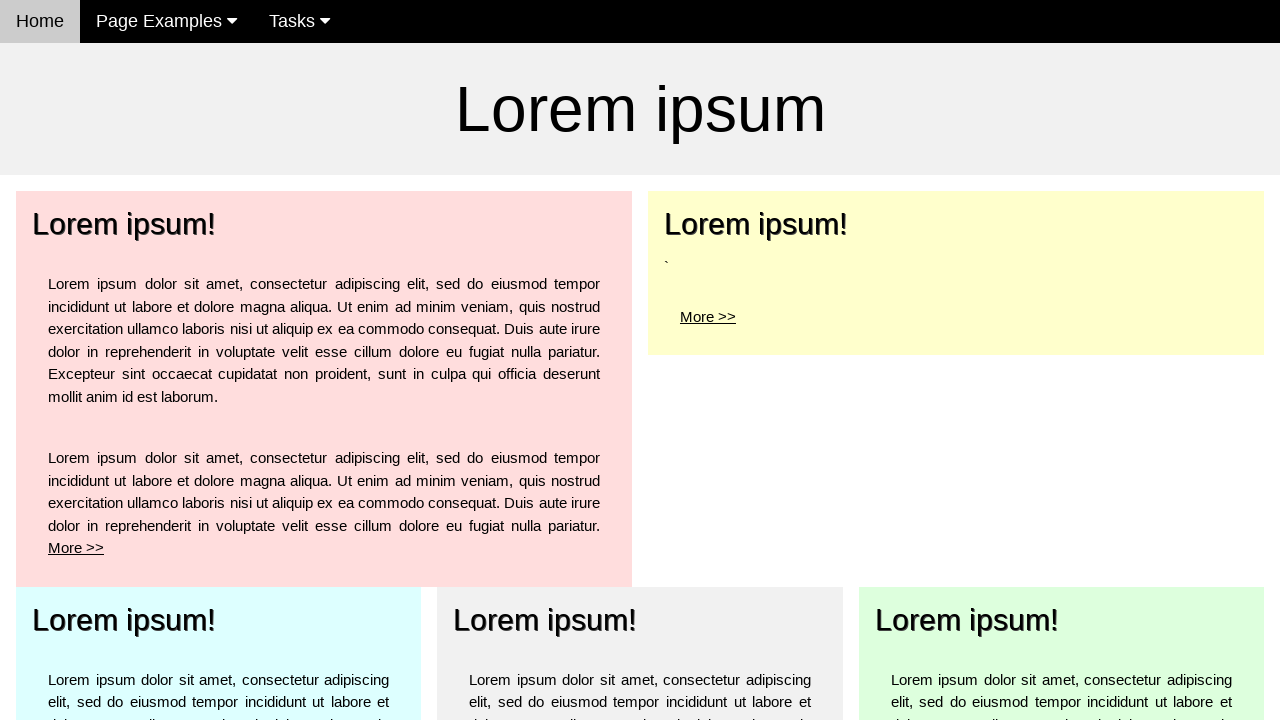

Clicked 'More >' link for the top left element at (708, 316) on xpath=/html/body/div[3]/div[2]/div/div/p/a
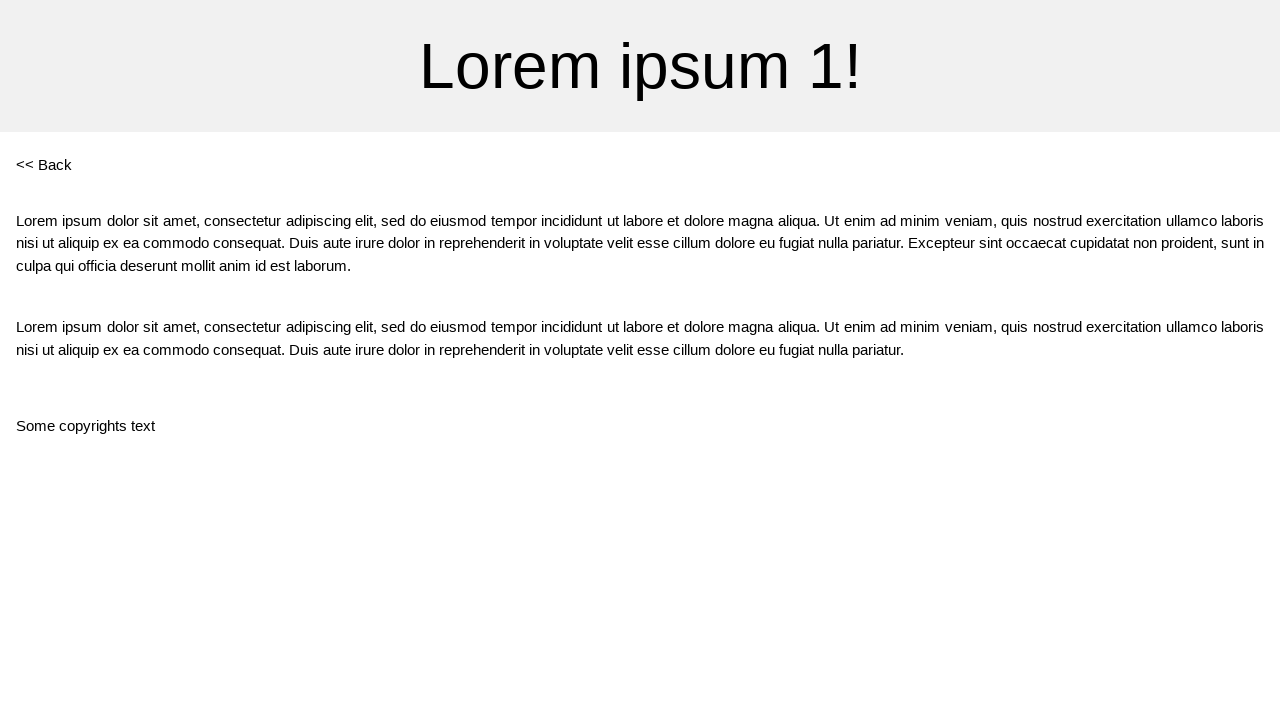

Navigated back to previous page
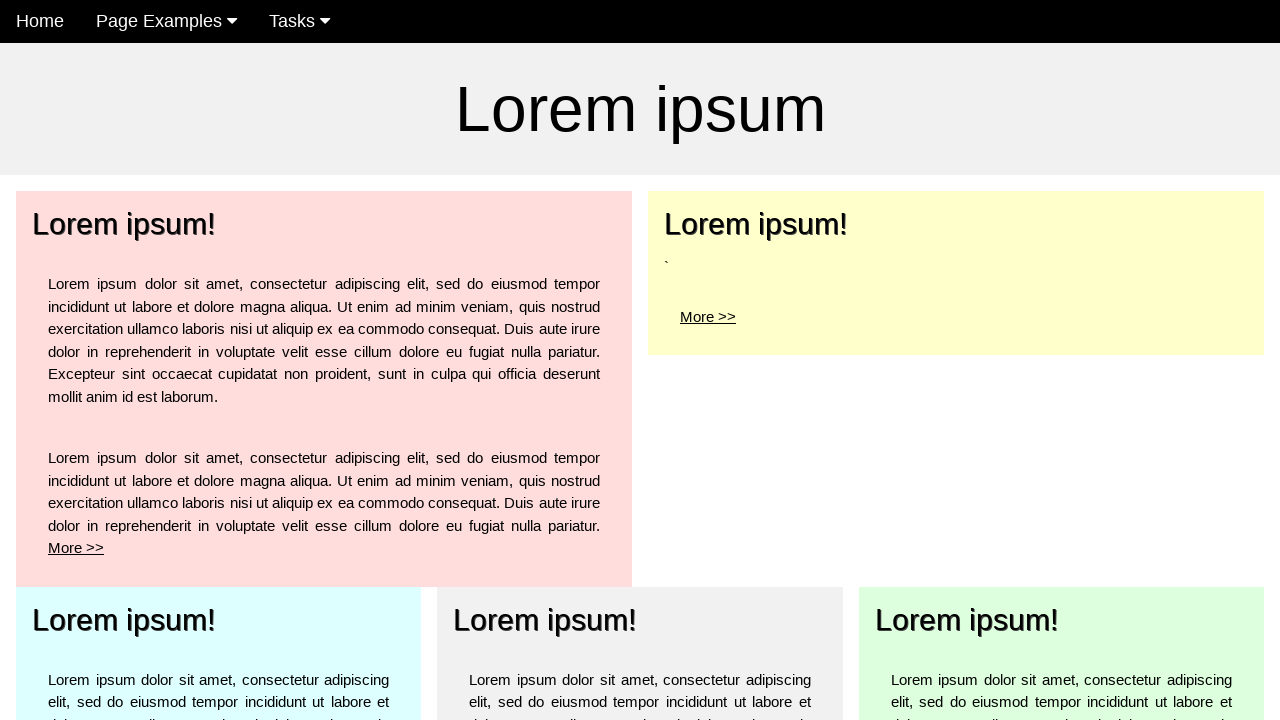

Navigated forward to the linked page
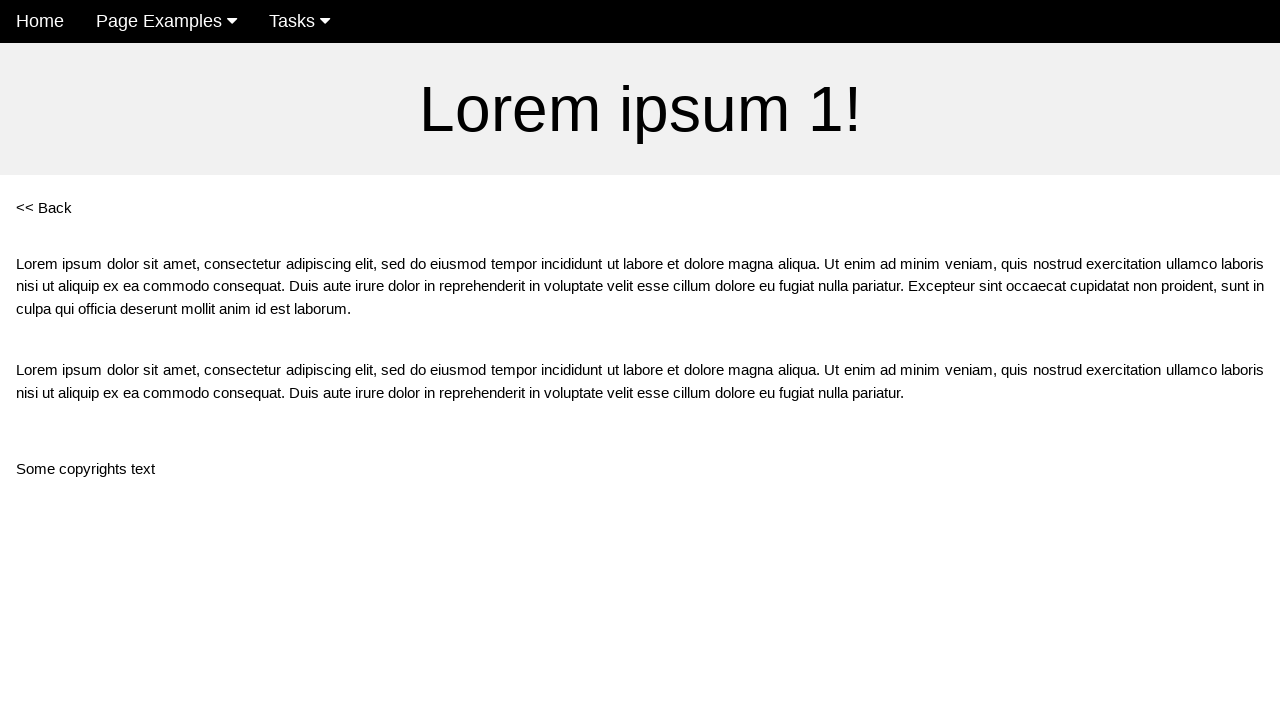

Verified URL is the po1 page
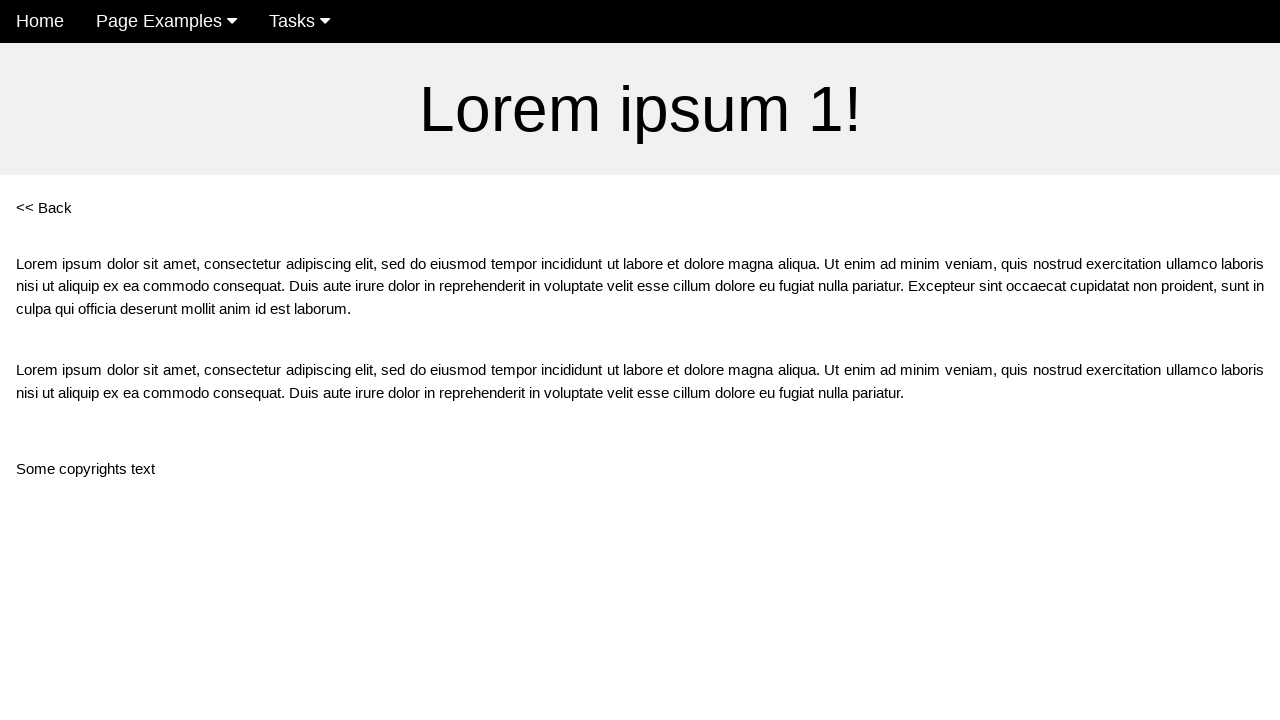

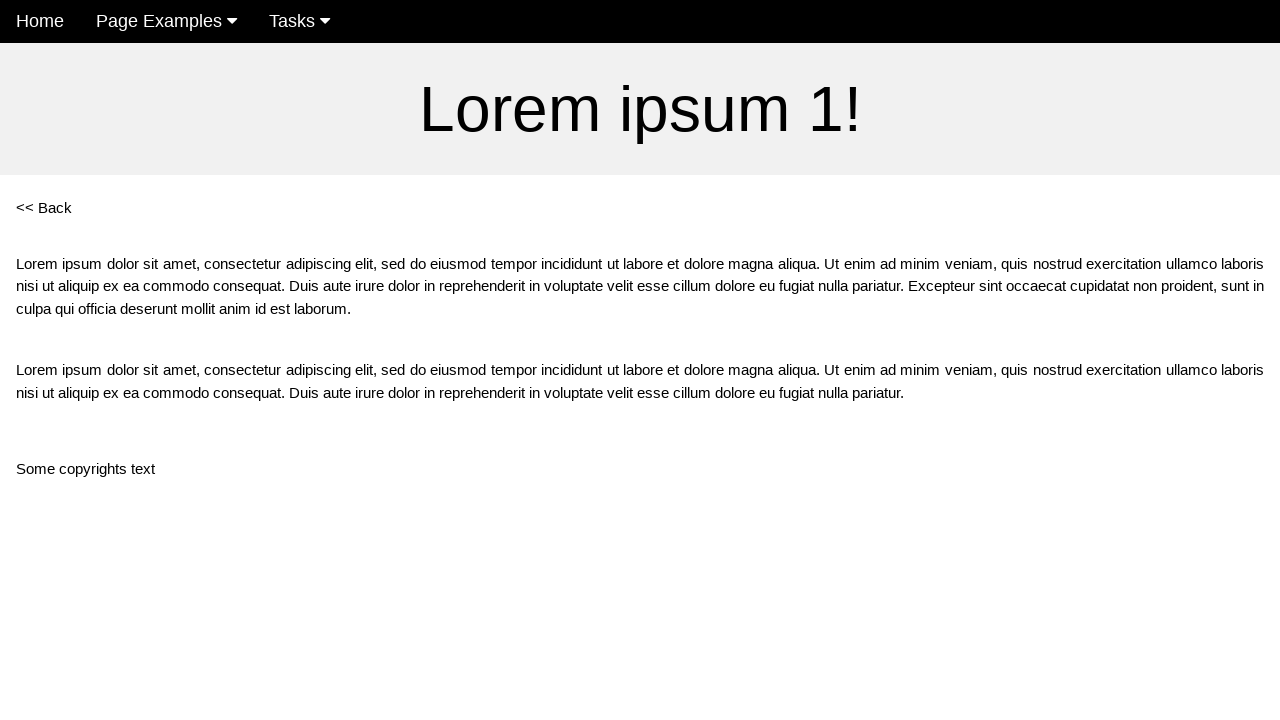